Tests a form submission by filling in first name, last name, and email fields, then clicking the submit button.

Starting URL: https://secure-retreat-92358.herokuapp.com

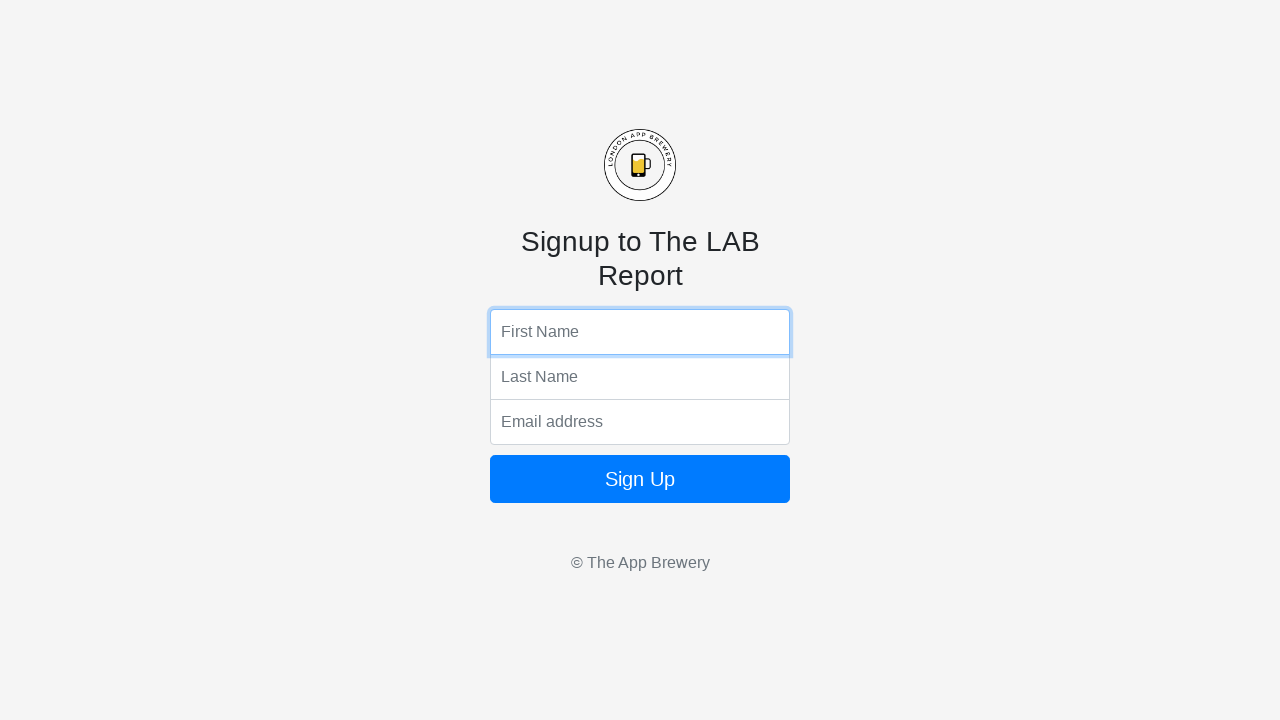

Navigated to form page
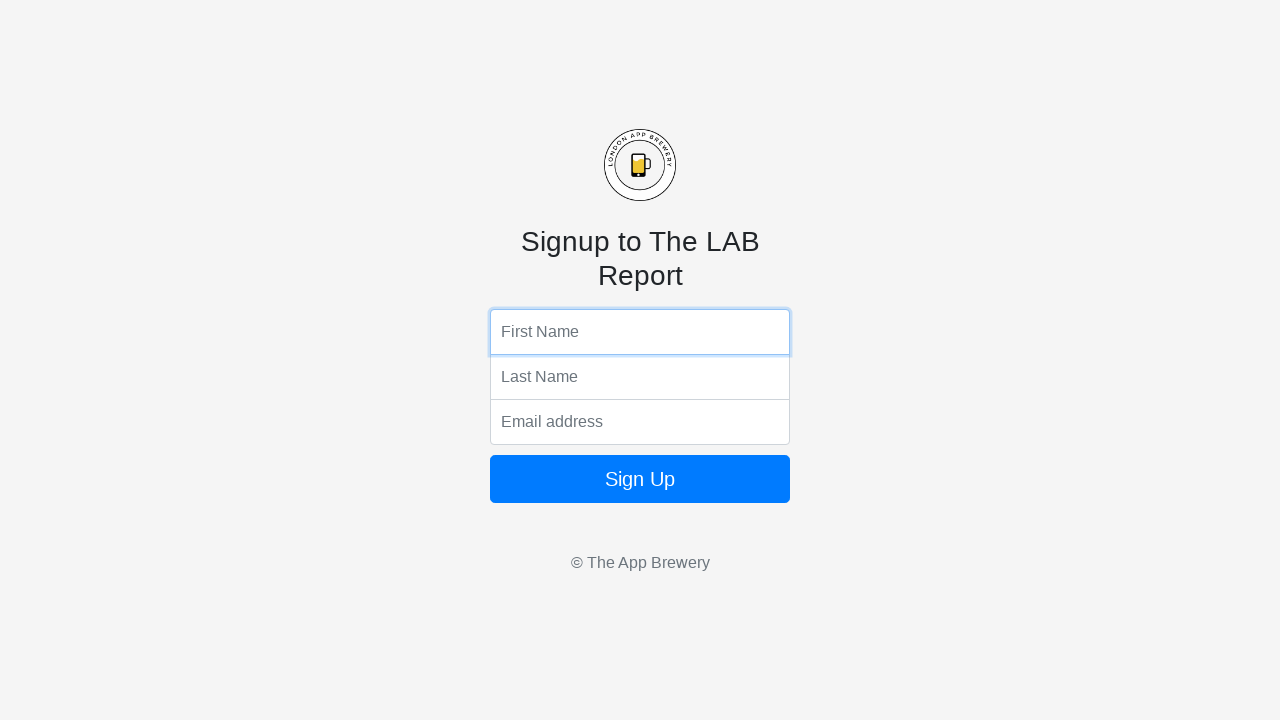

Filled first name field with 'Jaime' on .top
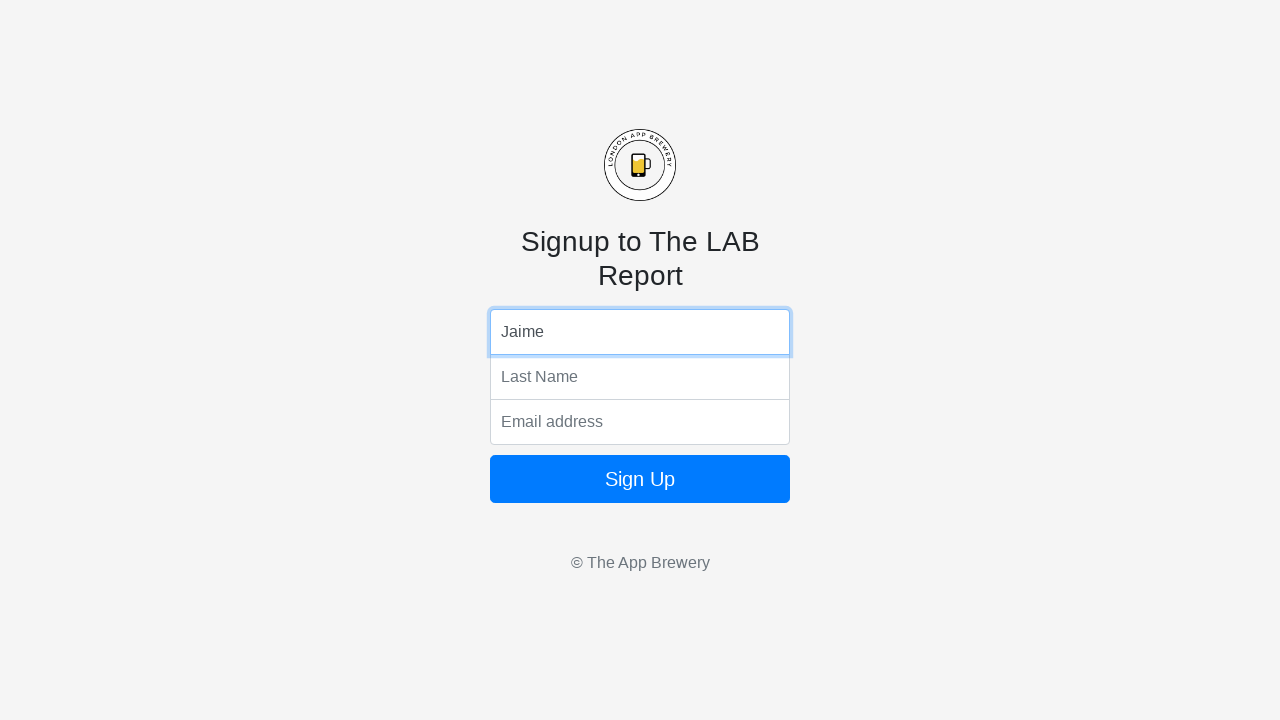

Filled last name field with 'Villalba' on .middle
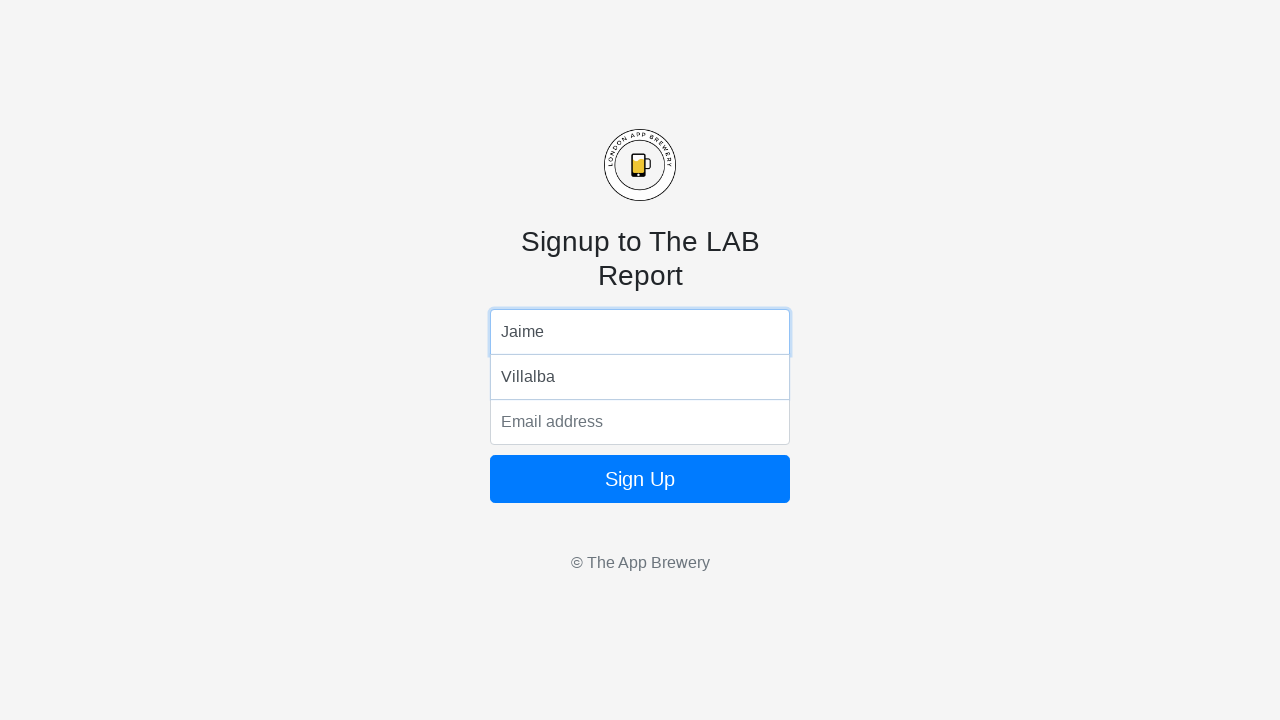

Filled email field with 'jaime@gmail.com' on .bottom
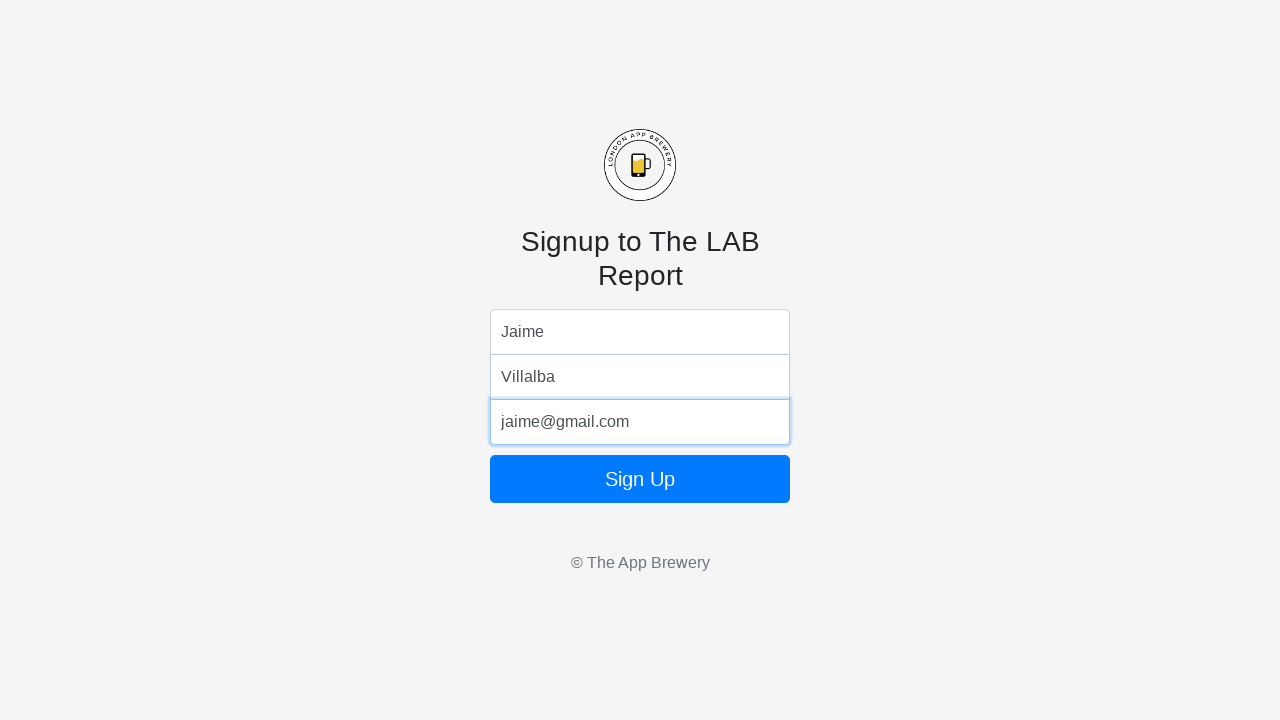

Clicked submit button to submit form at (640, 479) on form button
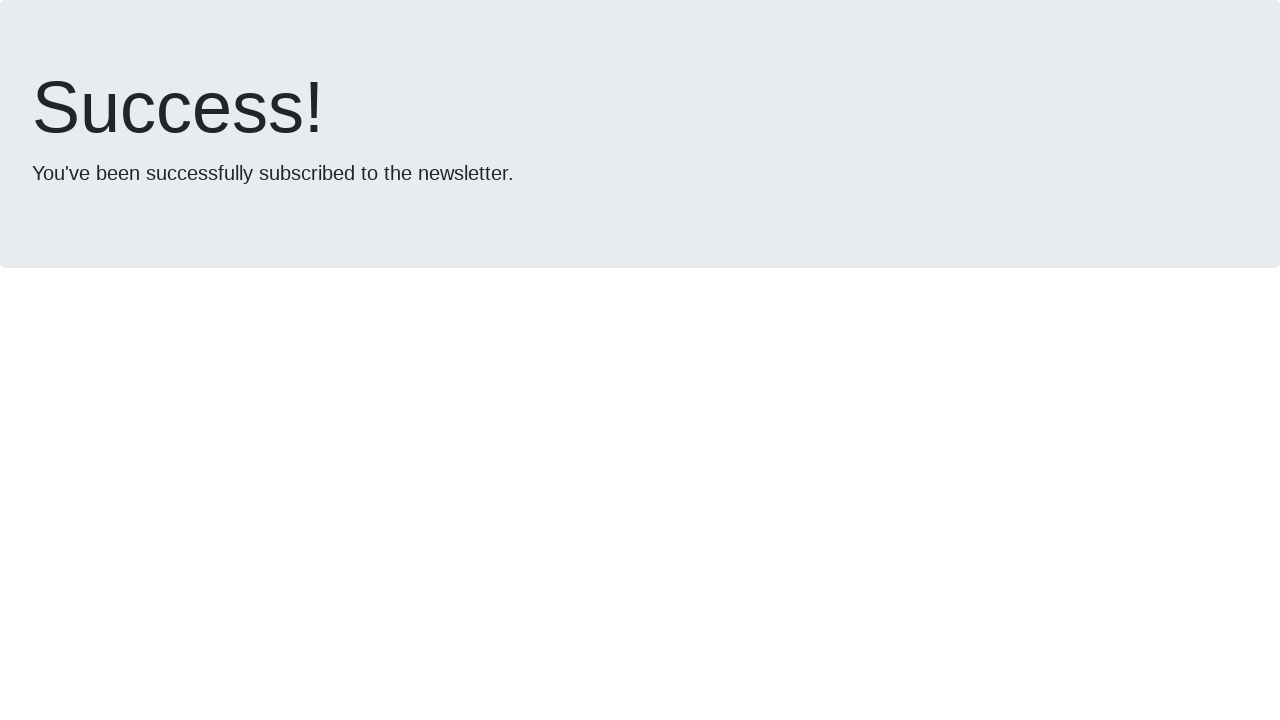

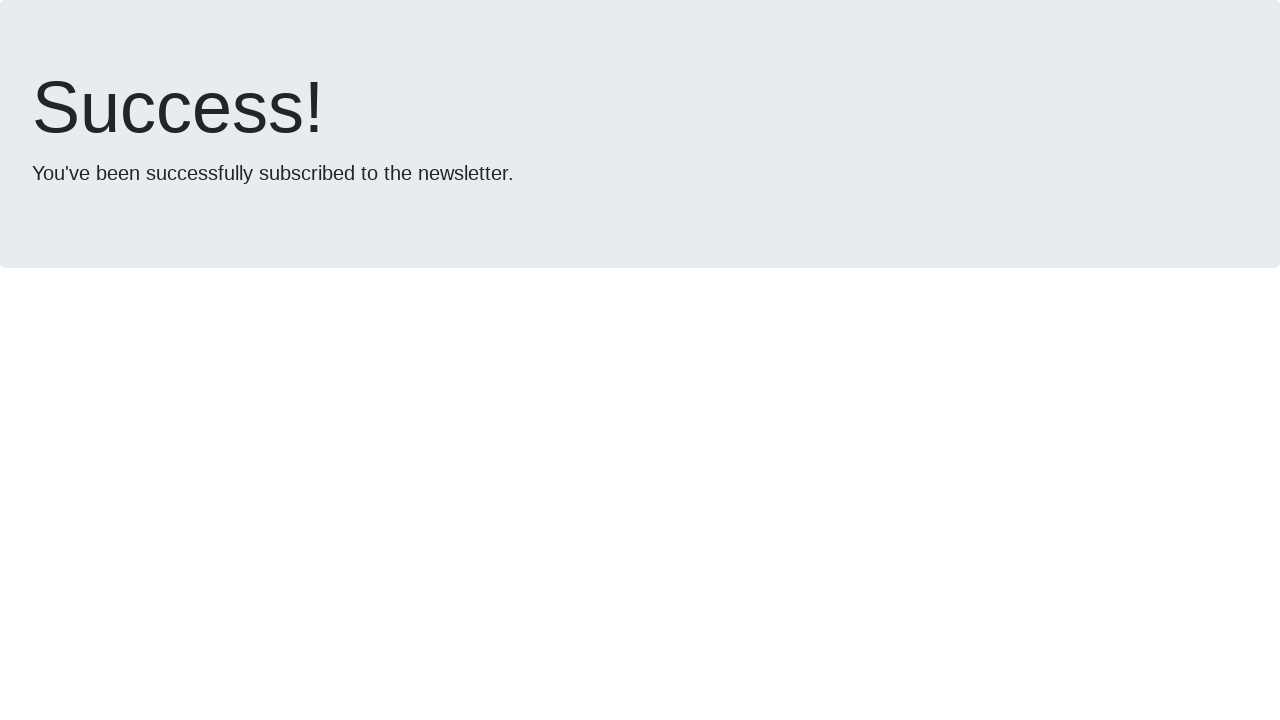